Retrieves a value from an element's attribute, performs a mathematical calculation, and completes a form with the result including checkbox and radio button selections

Starting URL: http://suninjuly.github.io/get_attribute.html

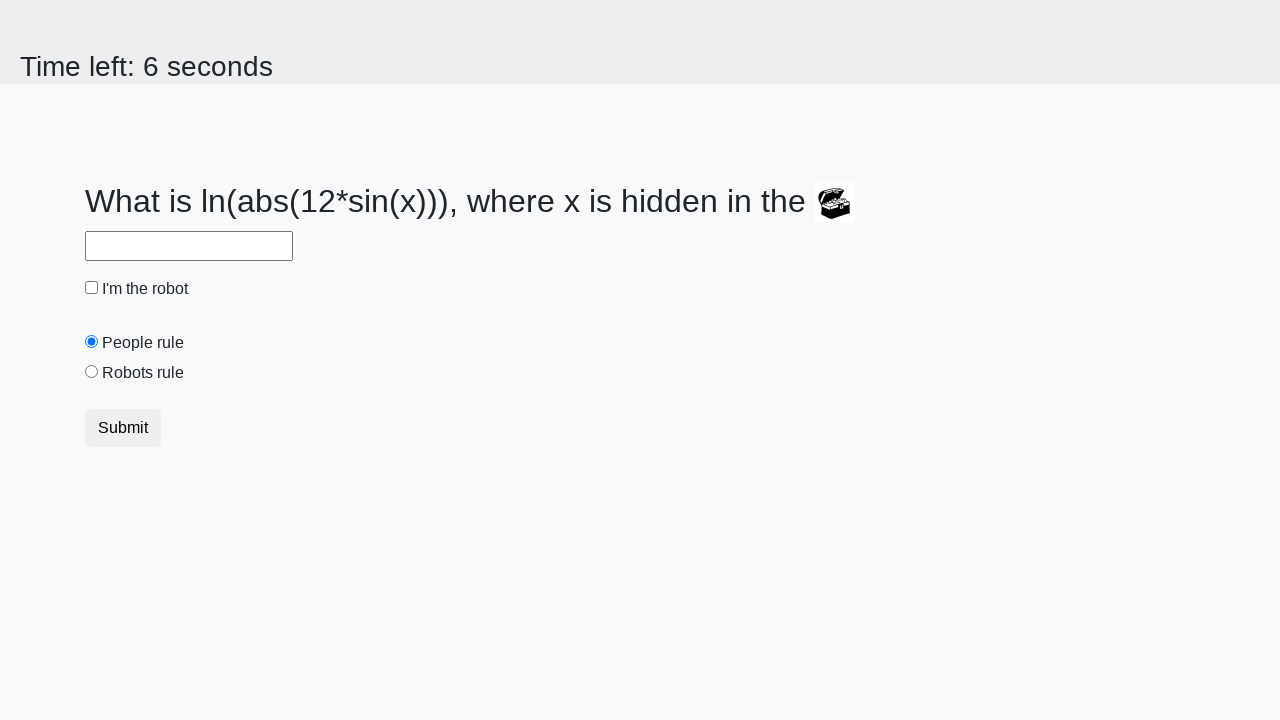

Located treasure element
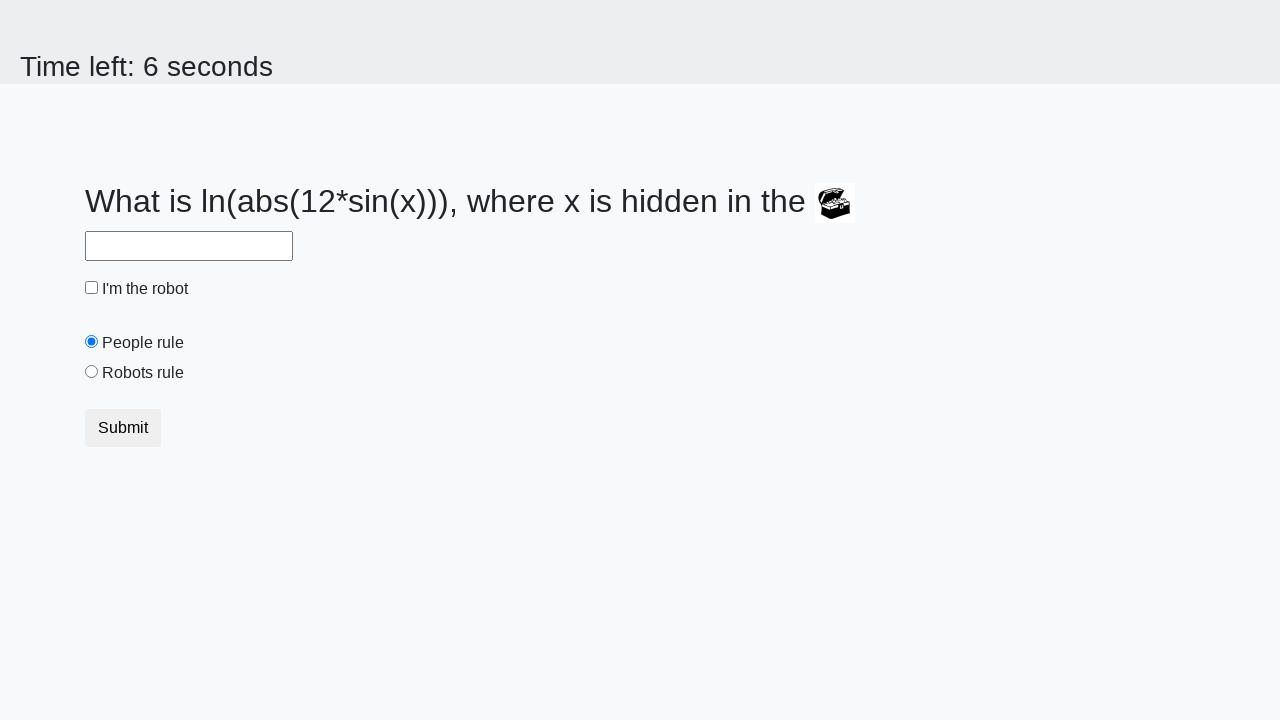

Retrieved valuex attribute from treasure element
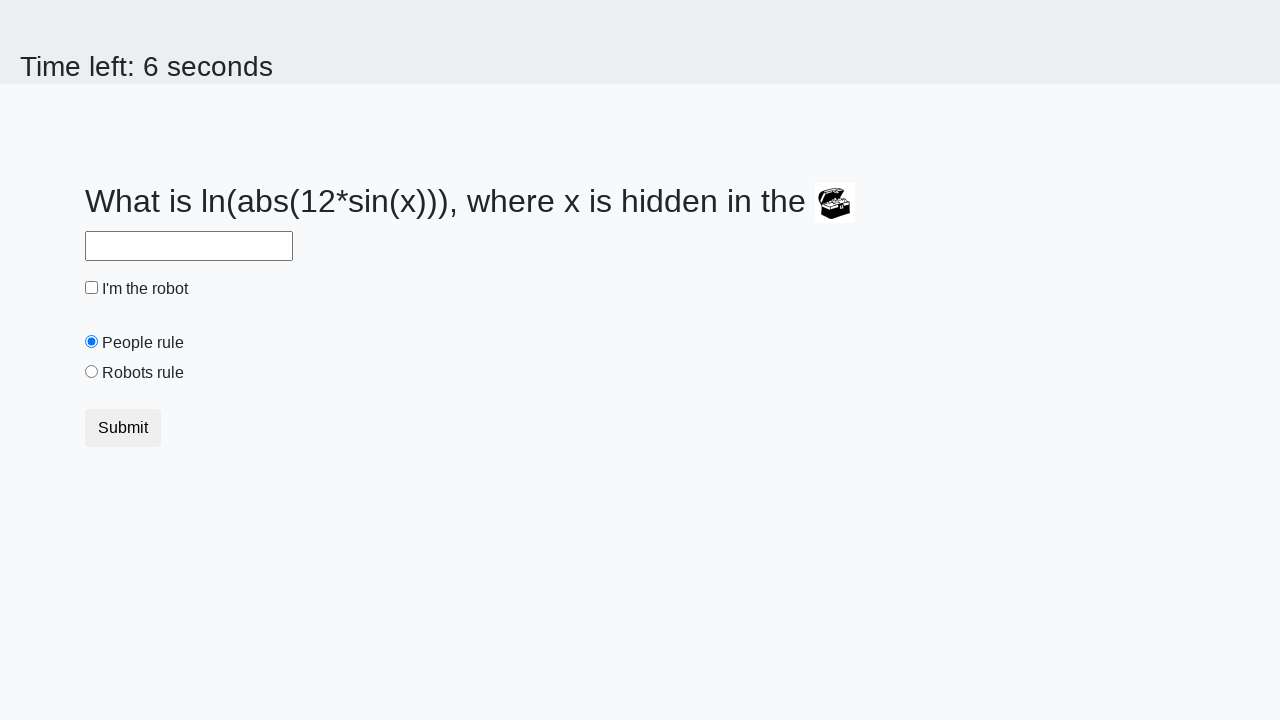

Calculated result: -0.16366448779432563 using formula with x=176
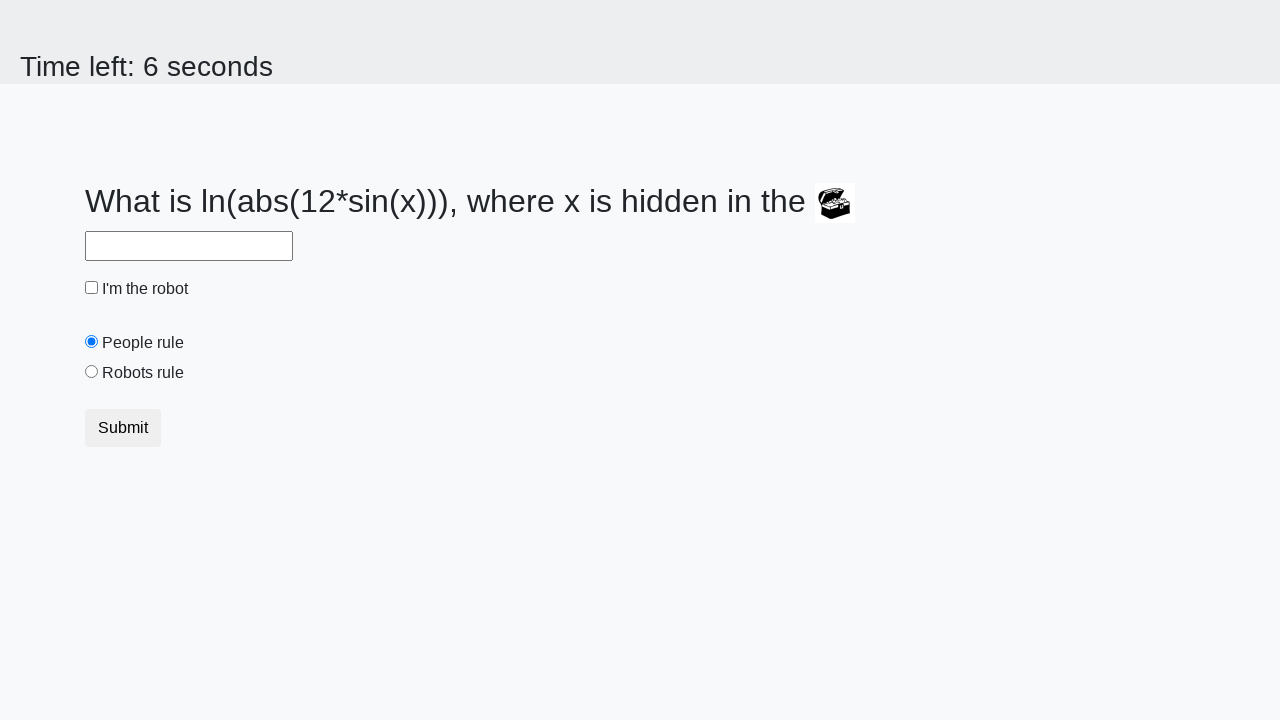

Filled answer field with calculated value on #answer
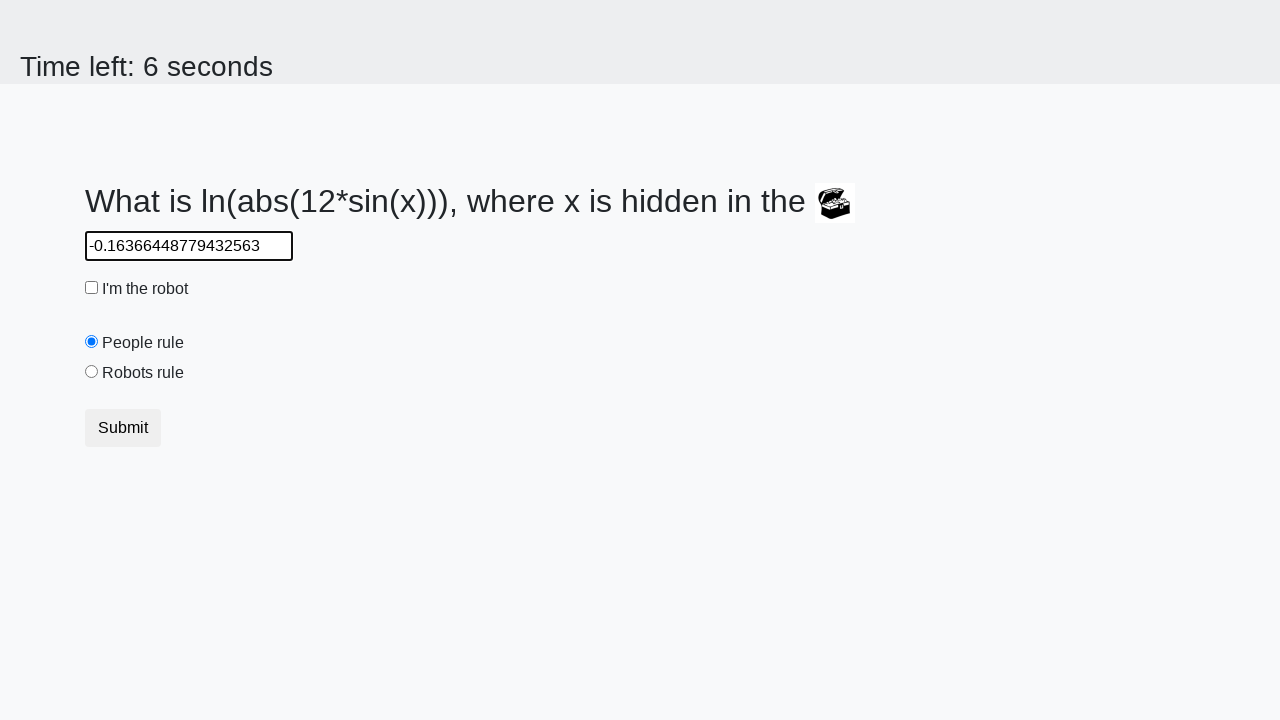

Clicked robot checkbox at (92, 288) on #robotCheckbox
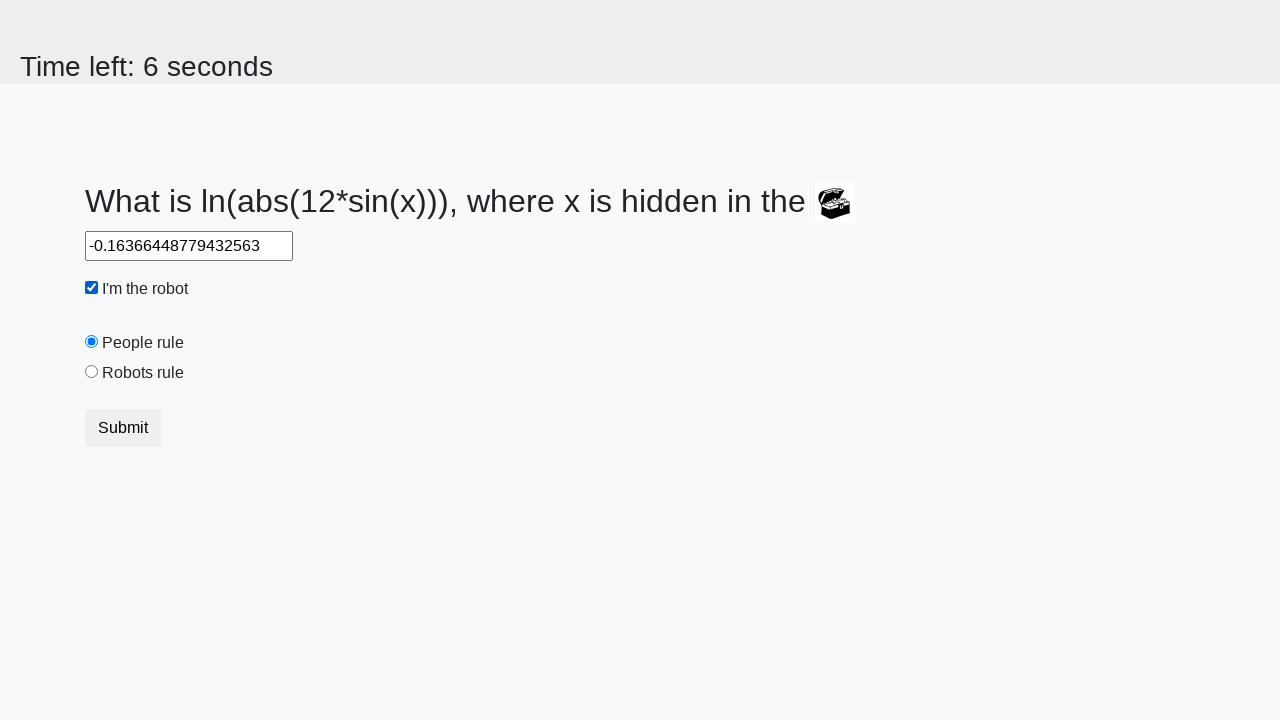

Clicked robots rule radio button at (92, 372) on #robotsRule
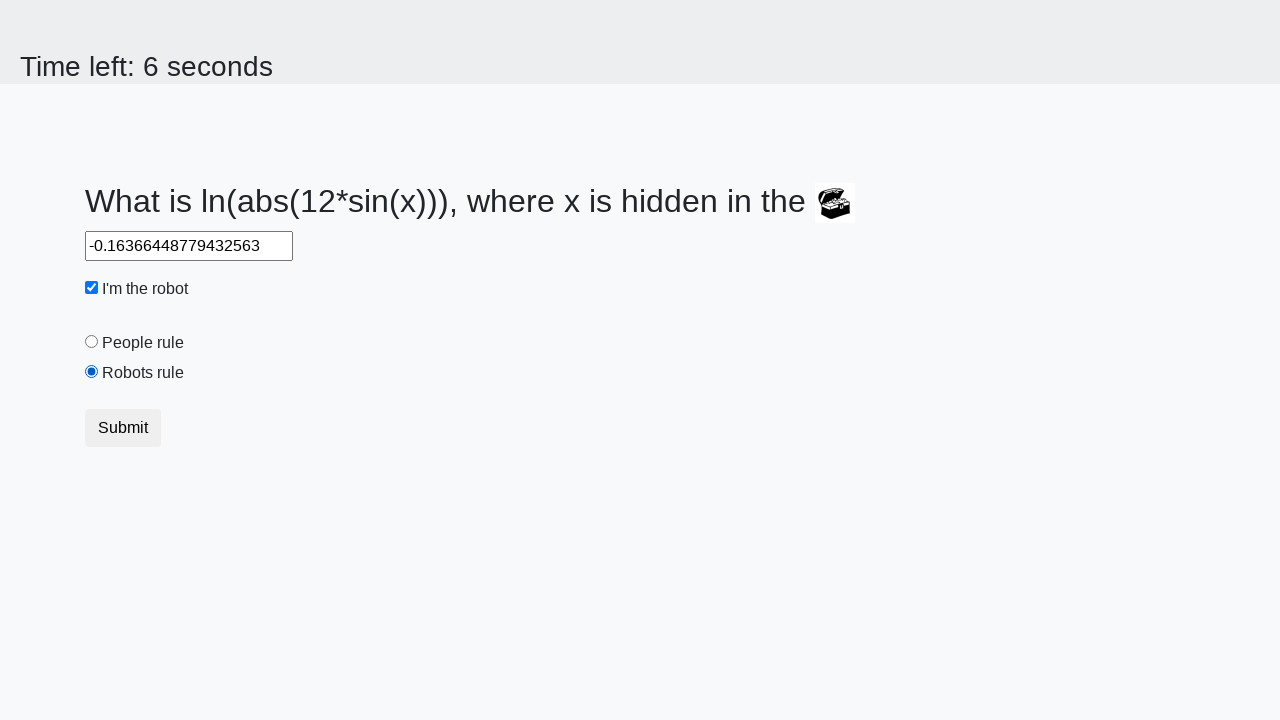

Clicked submit button to complete form at (123, 428) on .btn.btn-default
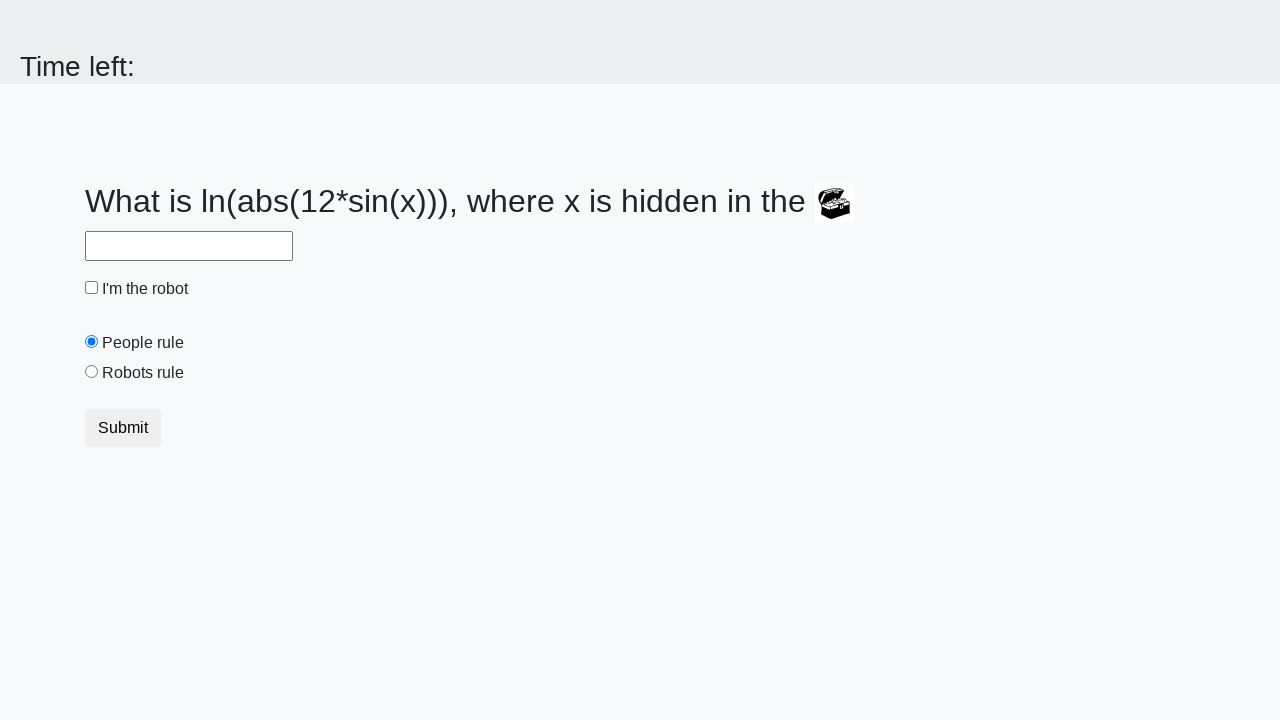

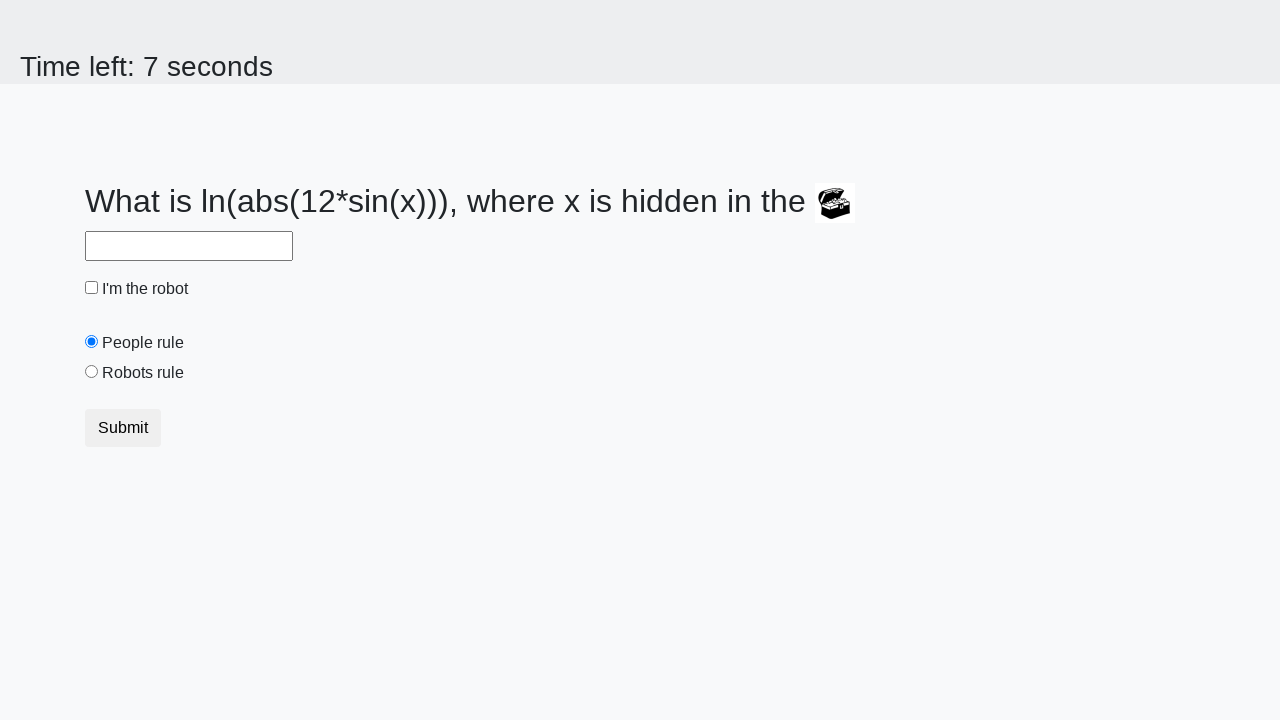